Tests relative locator functionality by finding a span element with "Years of Experience" text and clicking on radio buttons positioned to the right of it.

Starting URL: https://awesomeqa.com/practice.html

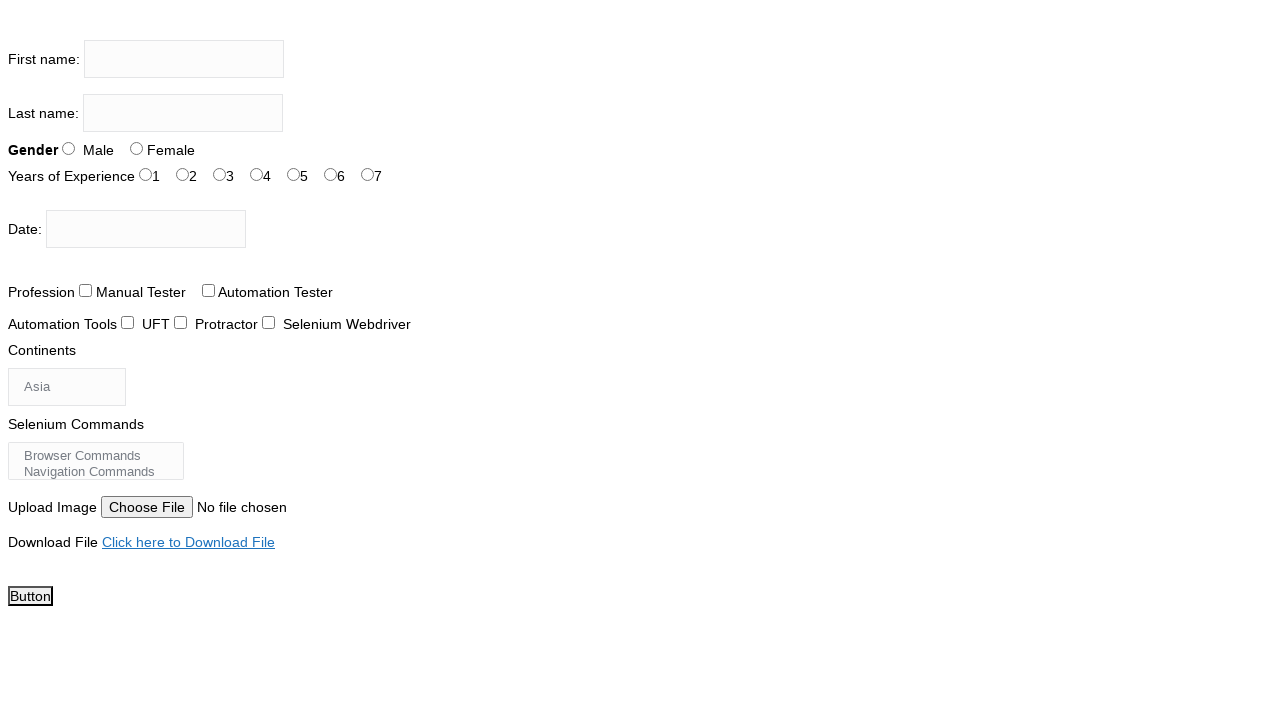

Navigated to practice.html
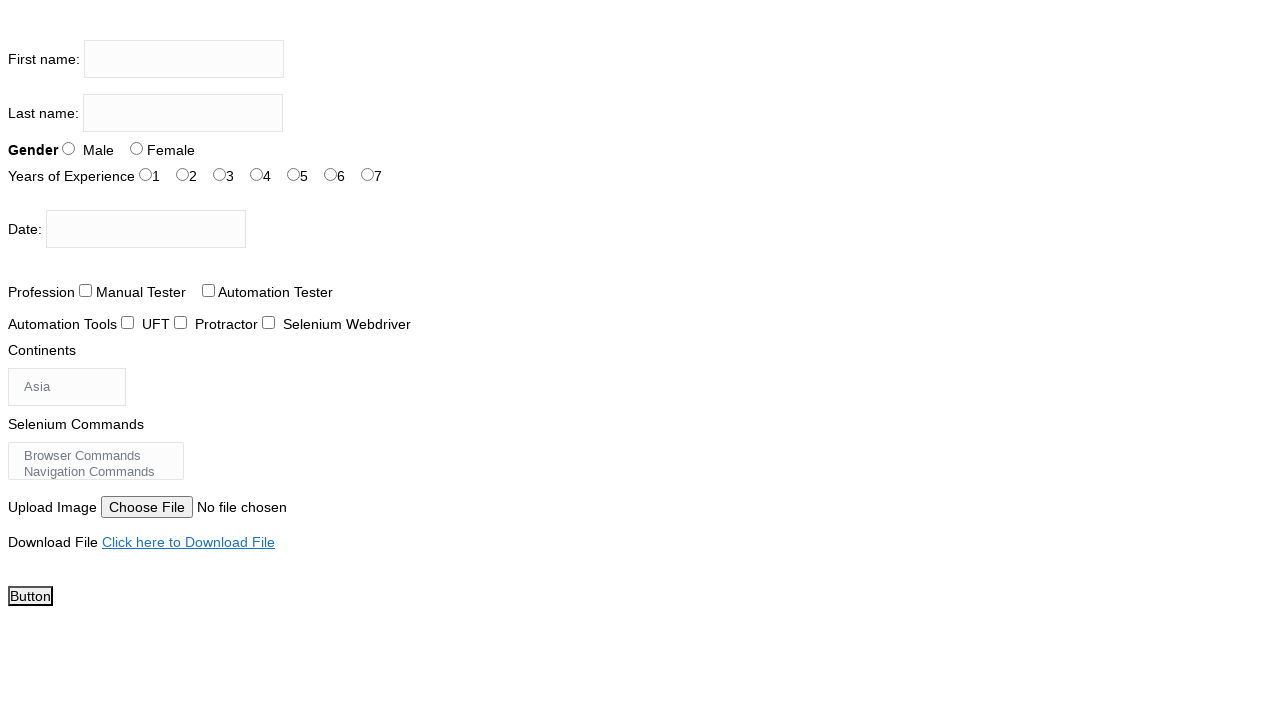

Set viewport size to 1920x1080
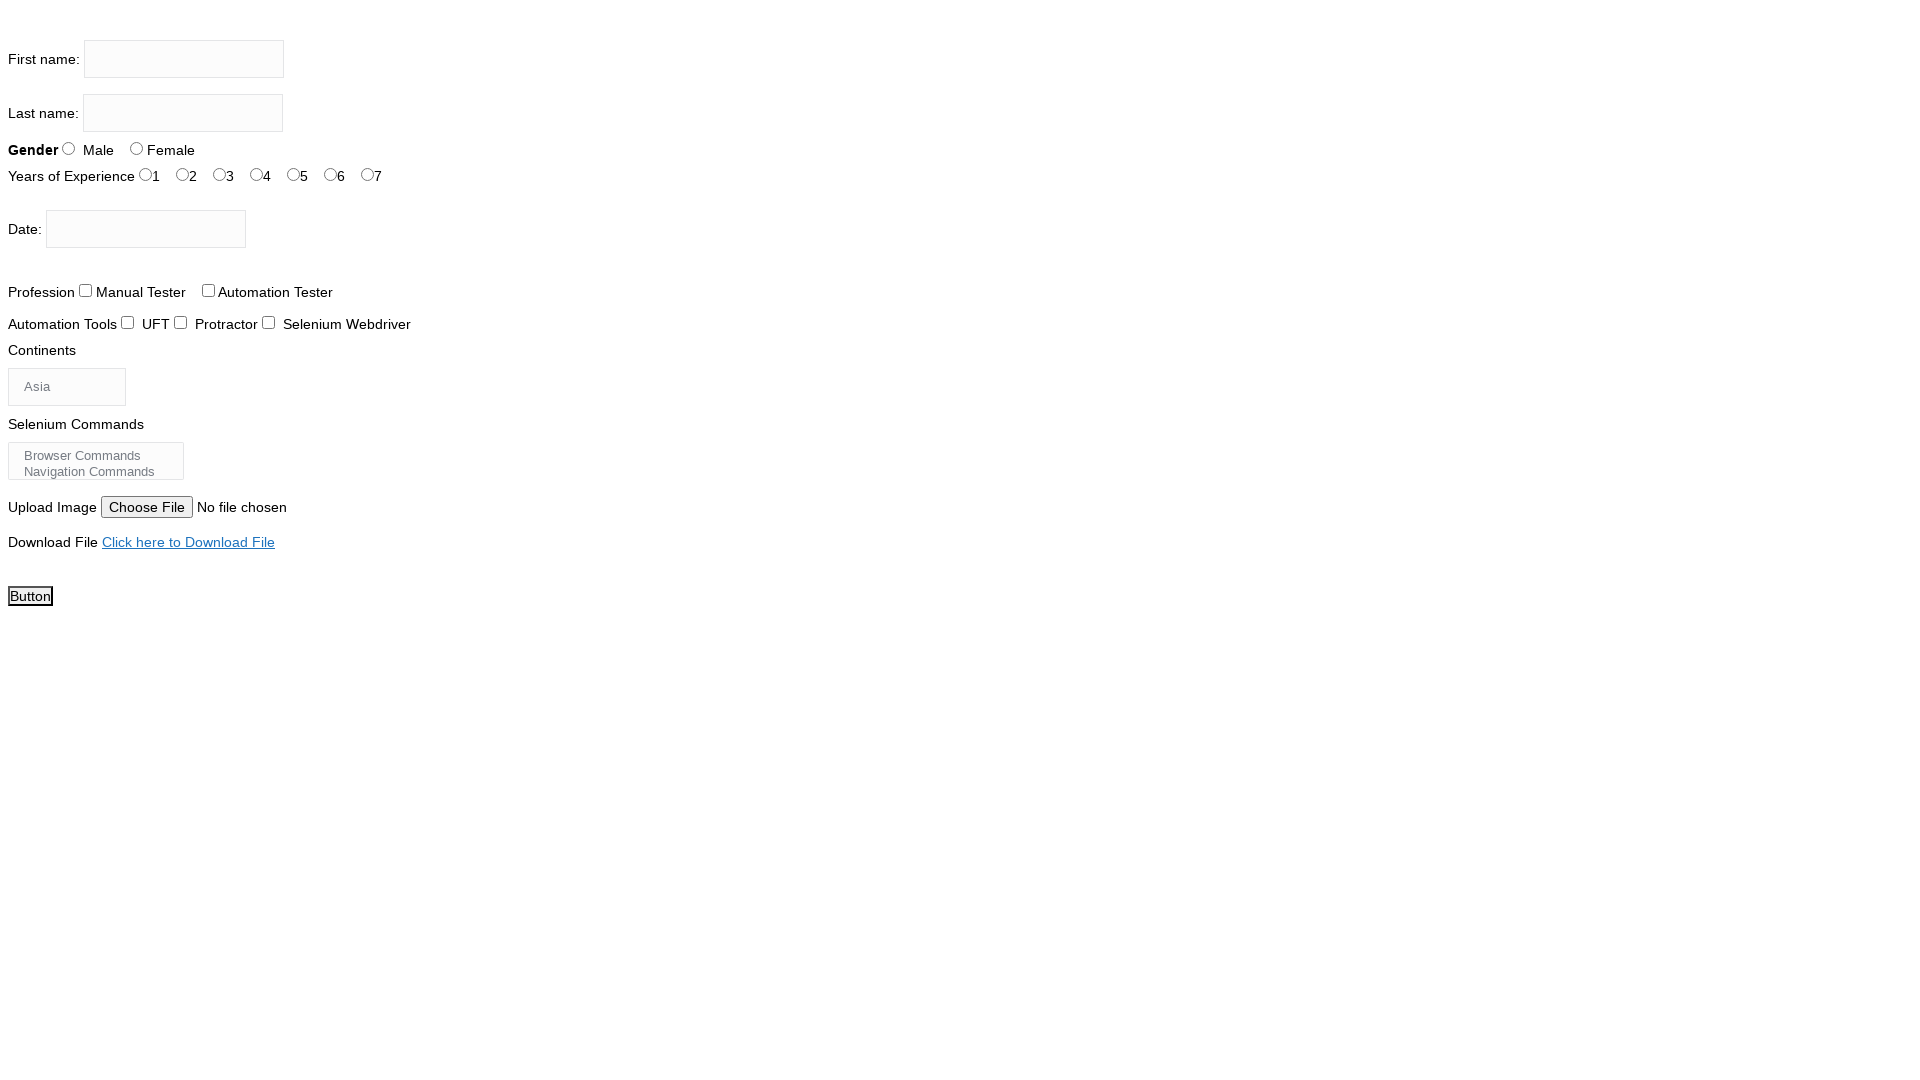

Located span element with 'Years of Experience' text
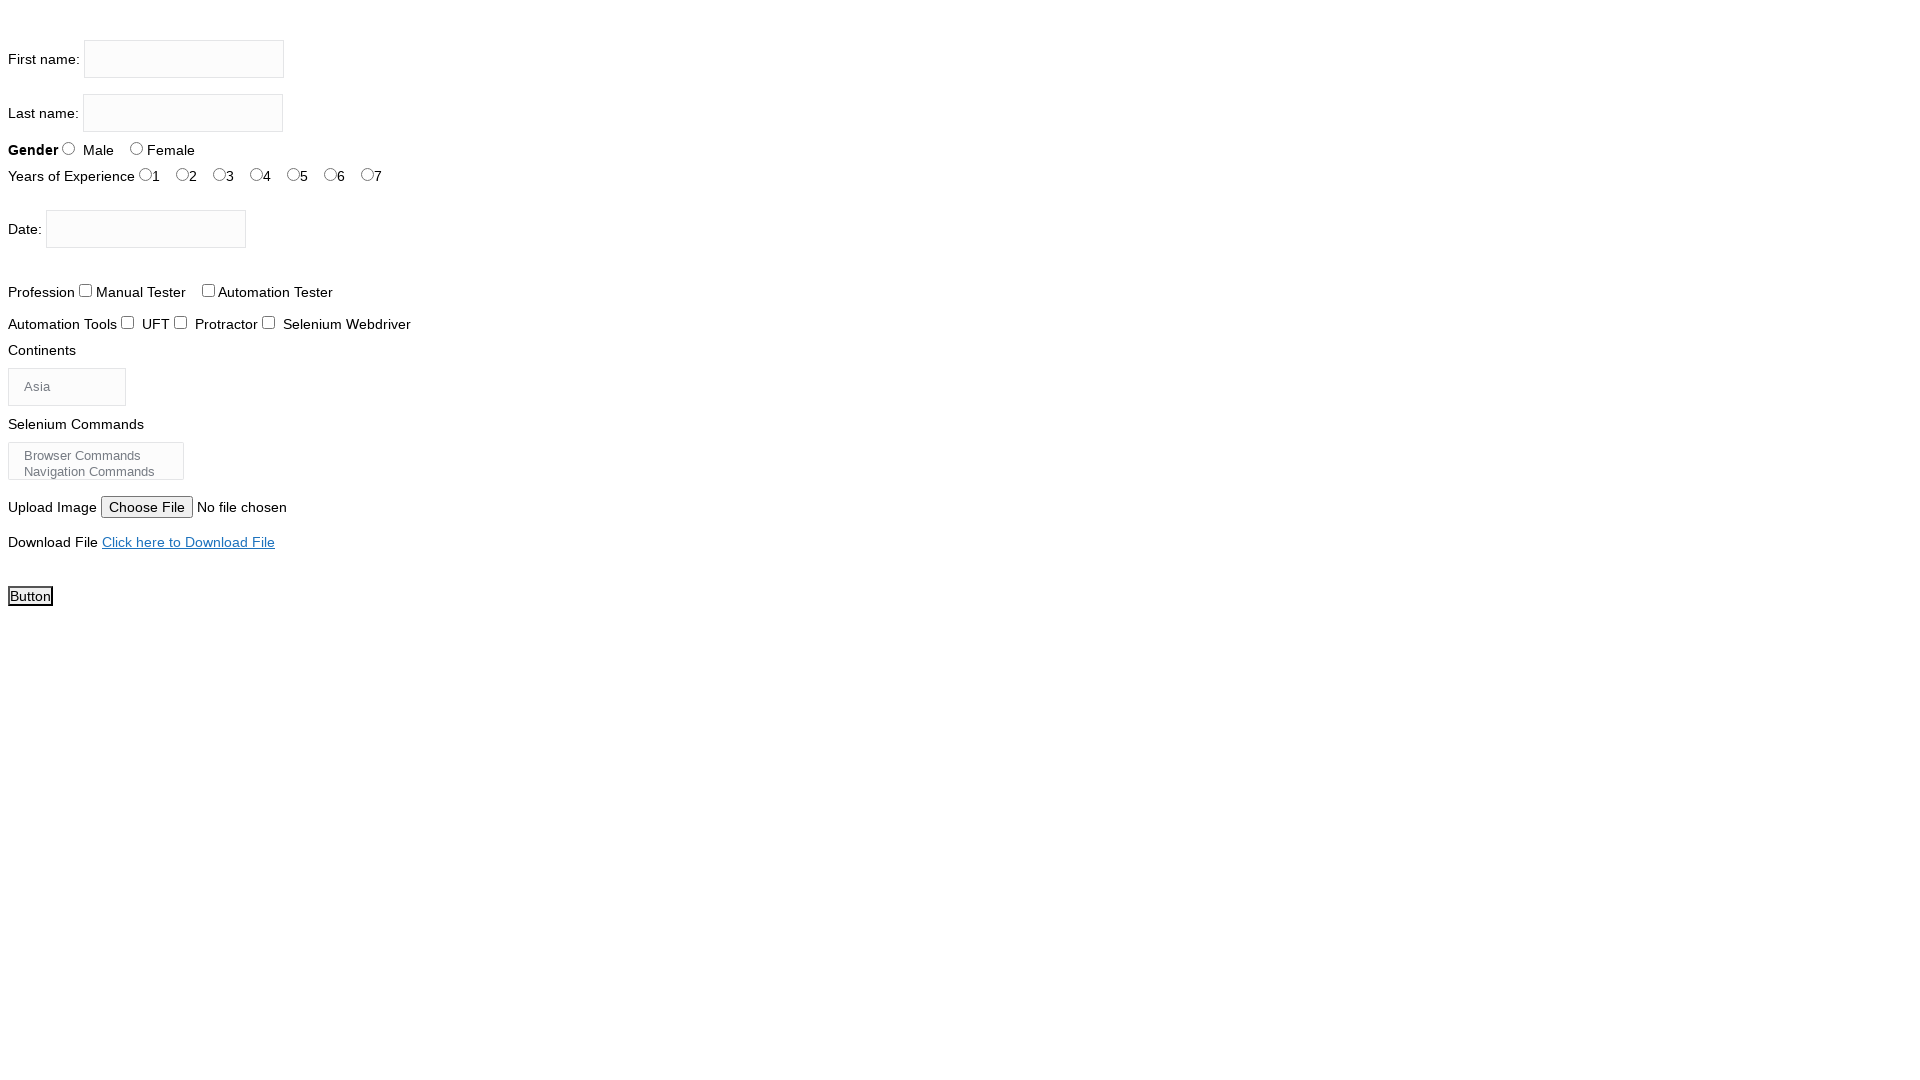

Retrieved bounding box of Years of Experience span
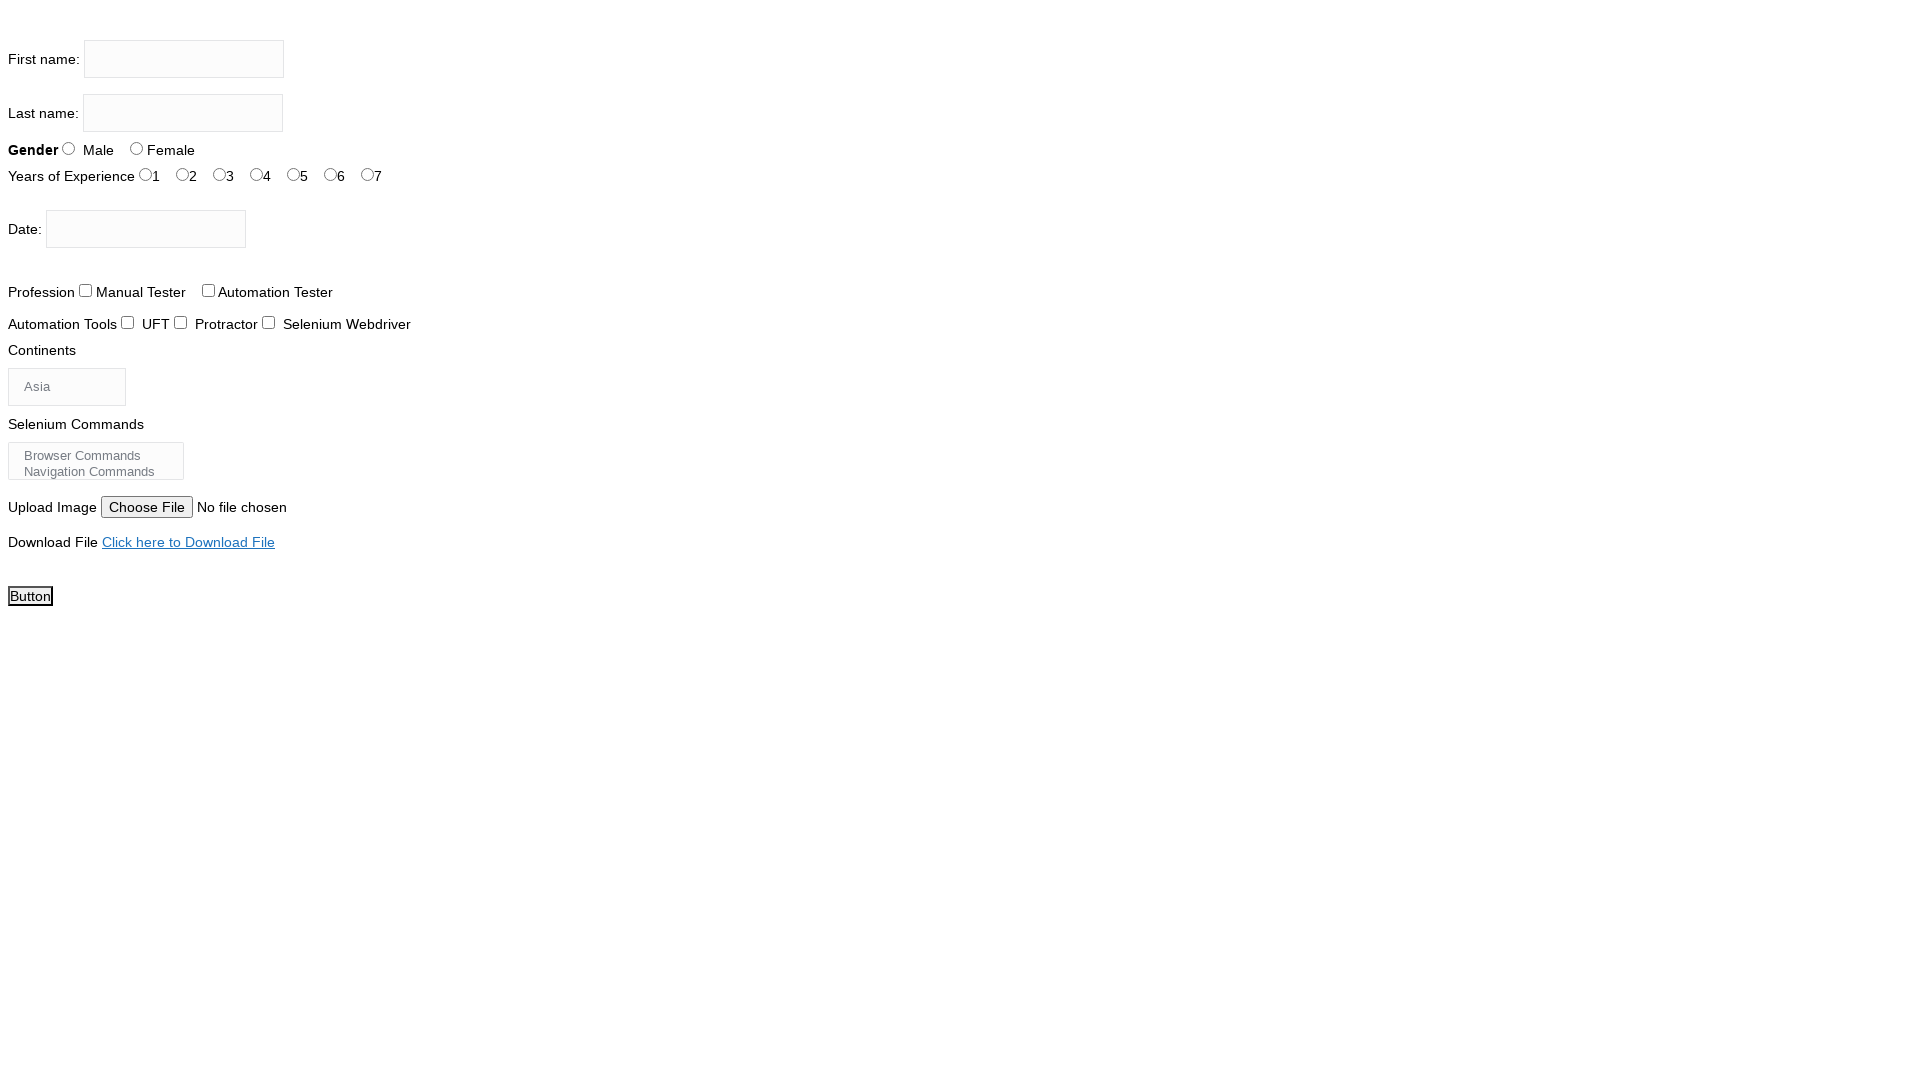

Clicked first experience radio button (exp-1) to the right of span at (182, 174) on #exp-1
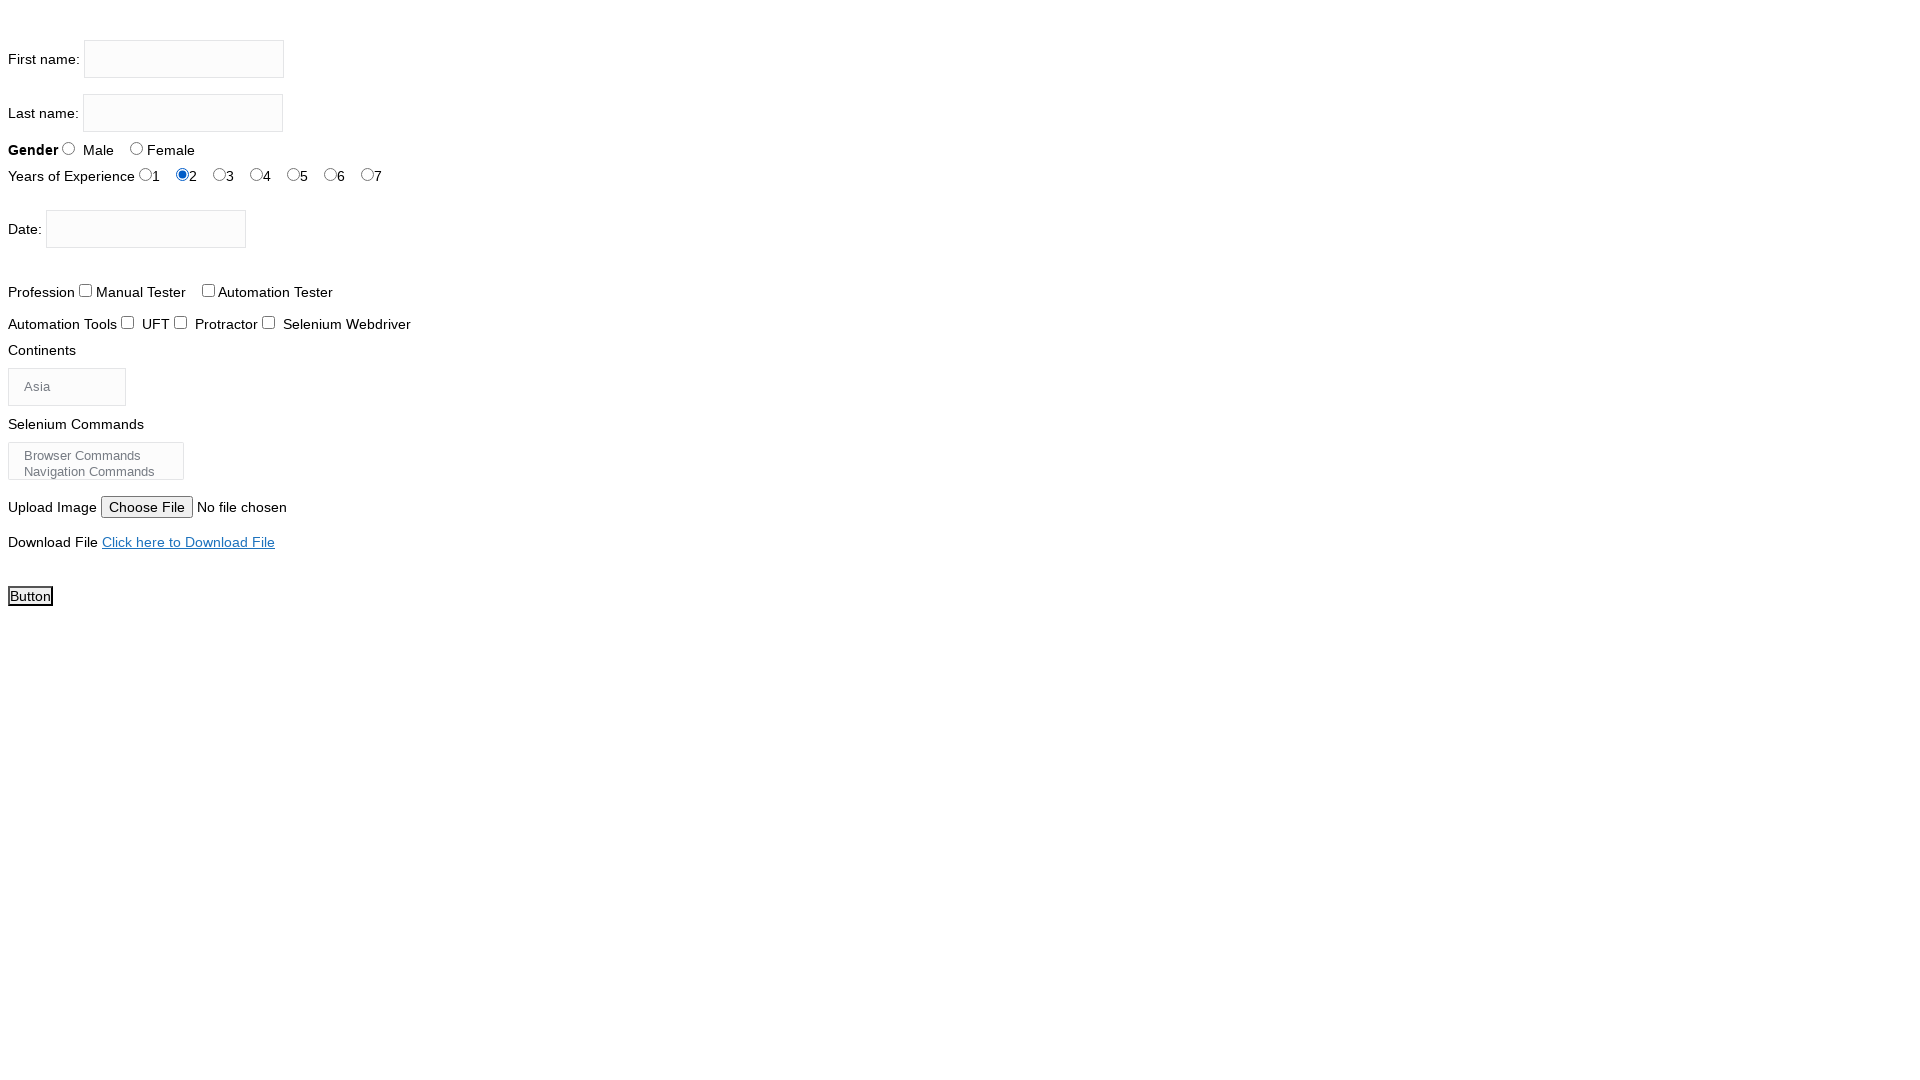

Waited 2 seconds
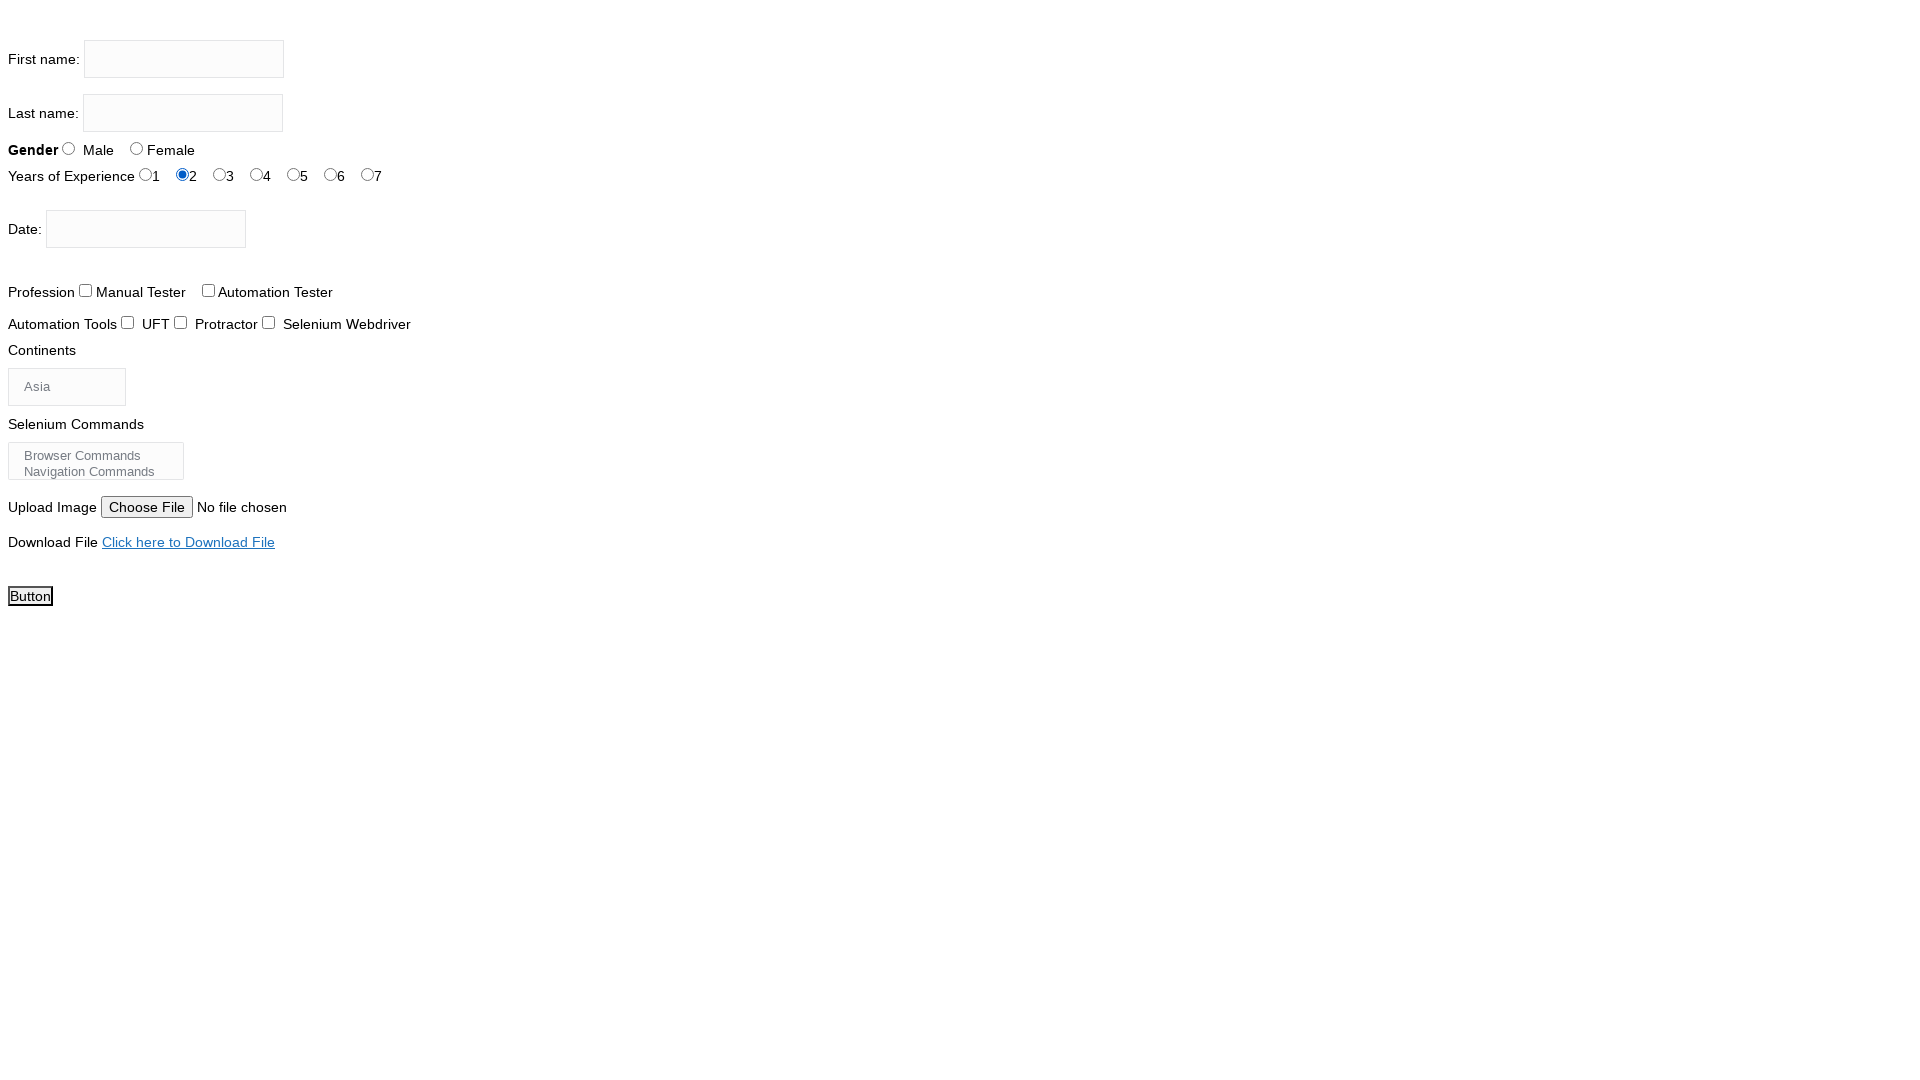

Clicked second experience radio button (exp-2) at (220, 174) on #exp-2
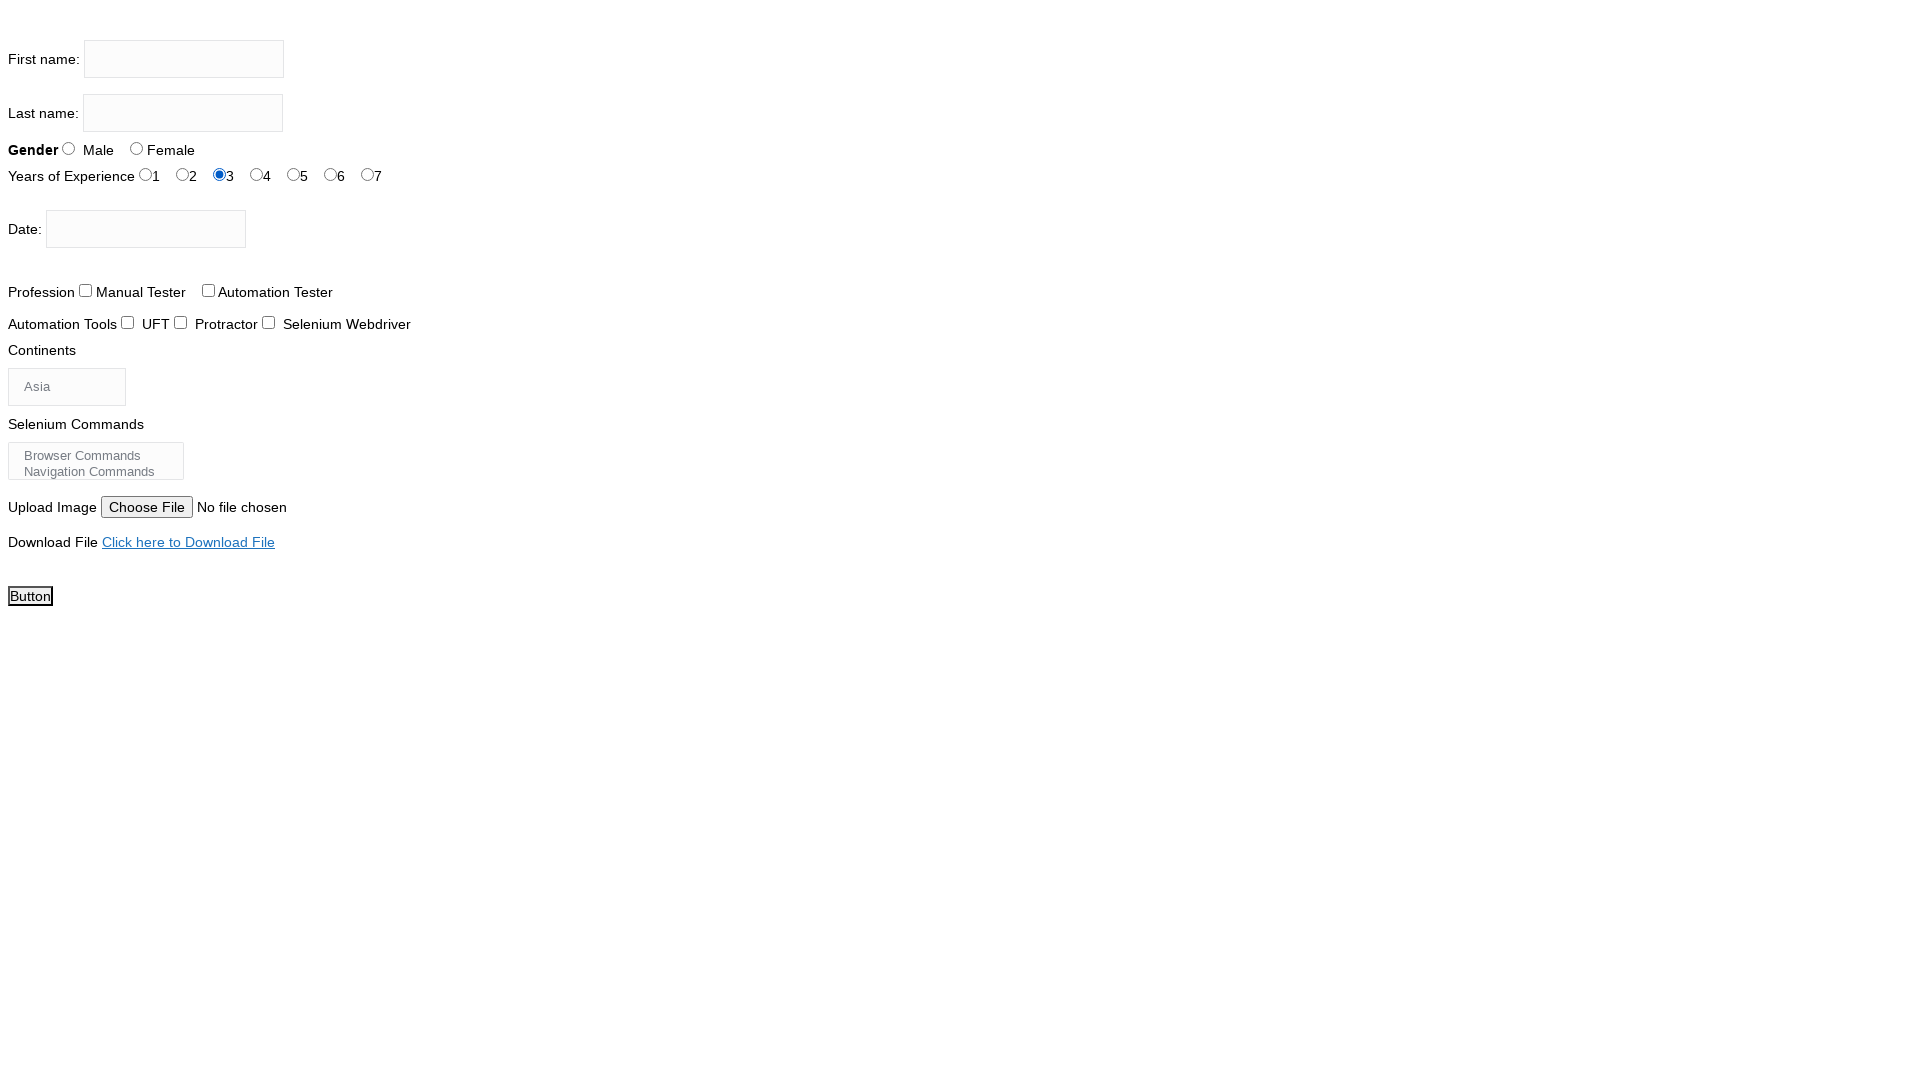

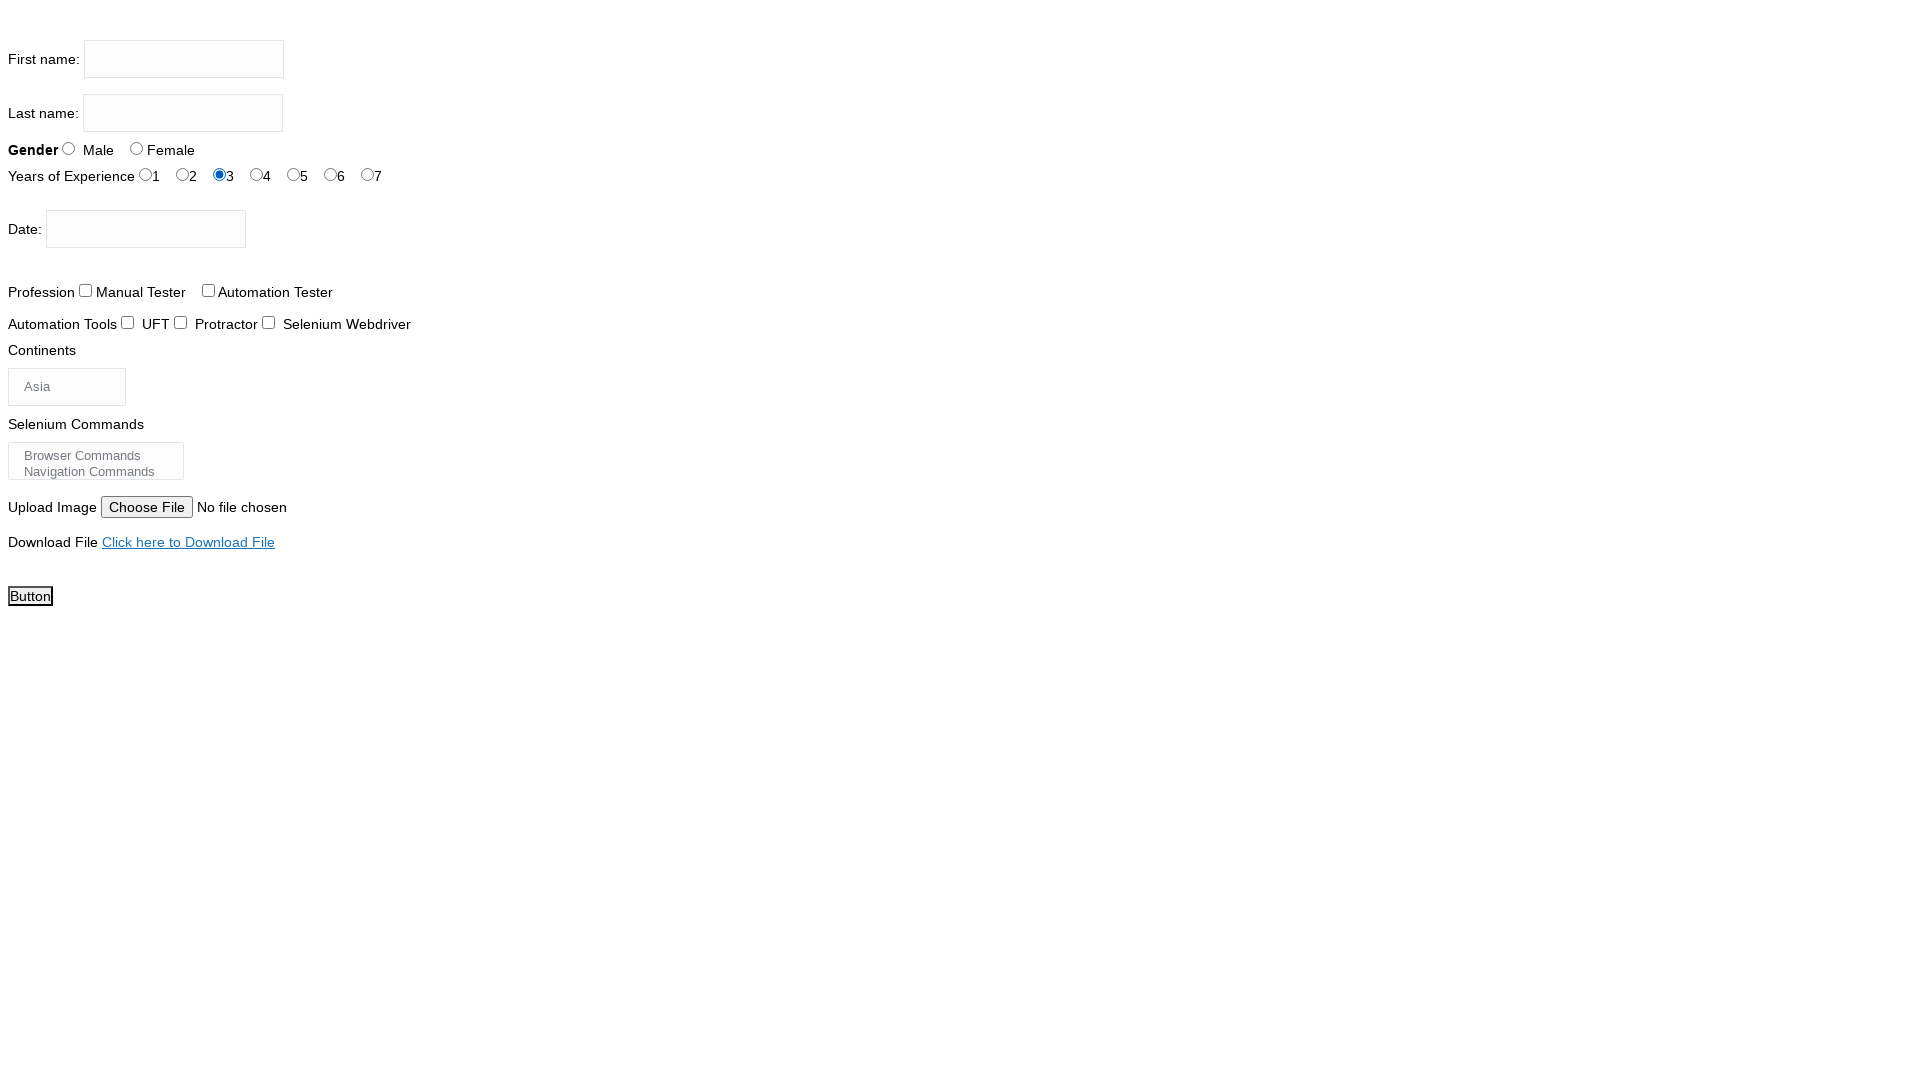